Searches for "pycon" on the Python.org website using the search box and verifies results are returned

Starting URL: http://www.python.org

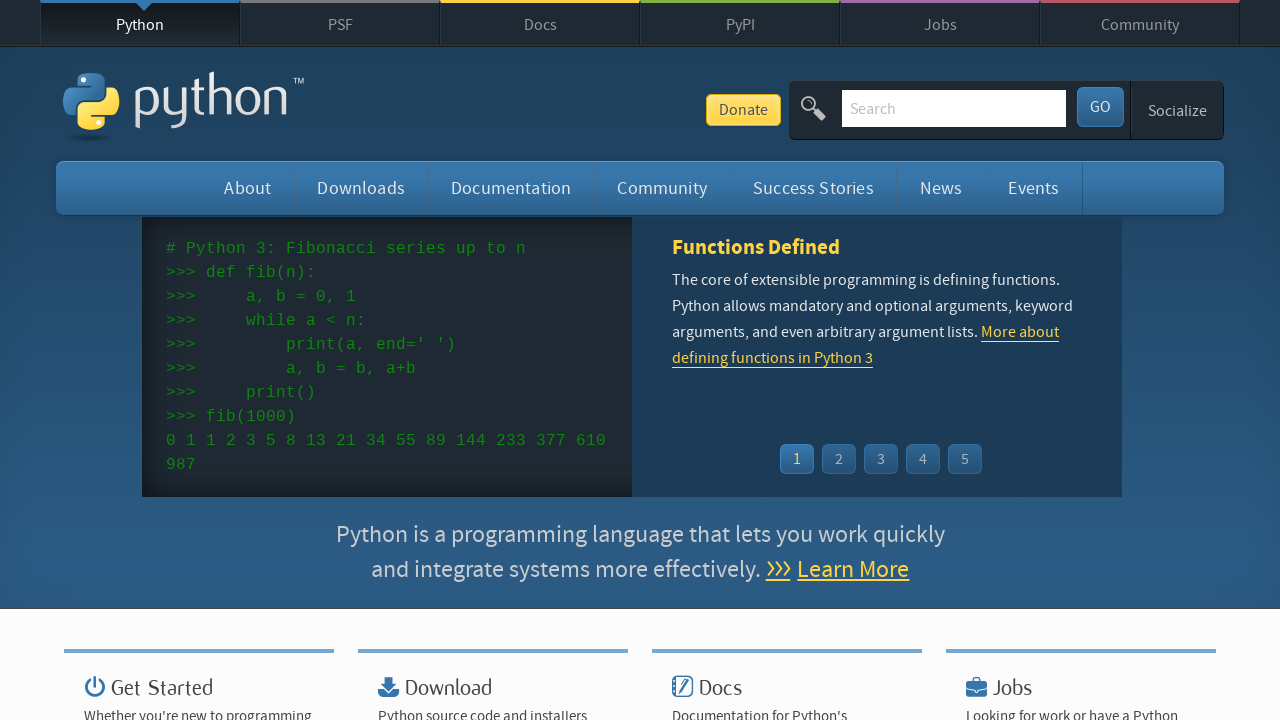

Located search input field with name='q'
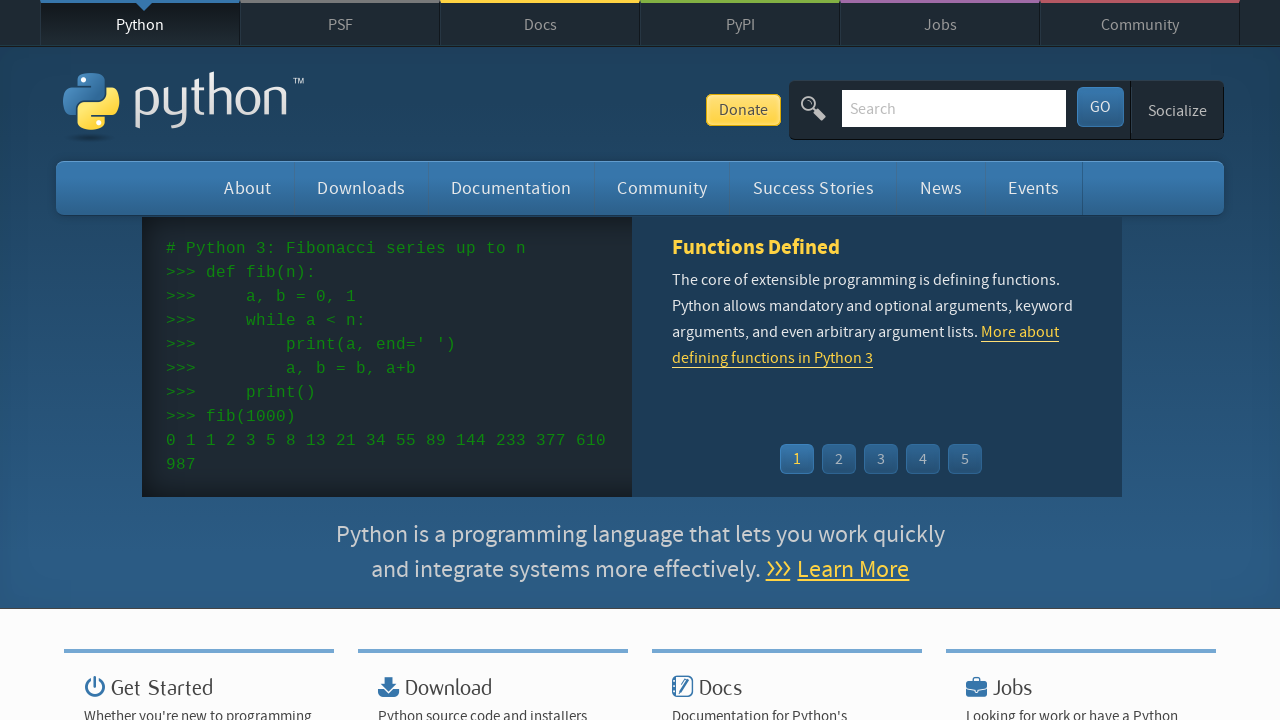

Cleared search input field on input[name='q']
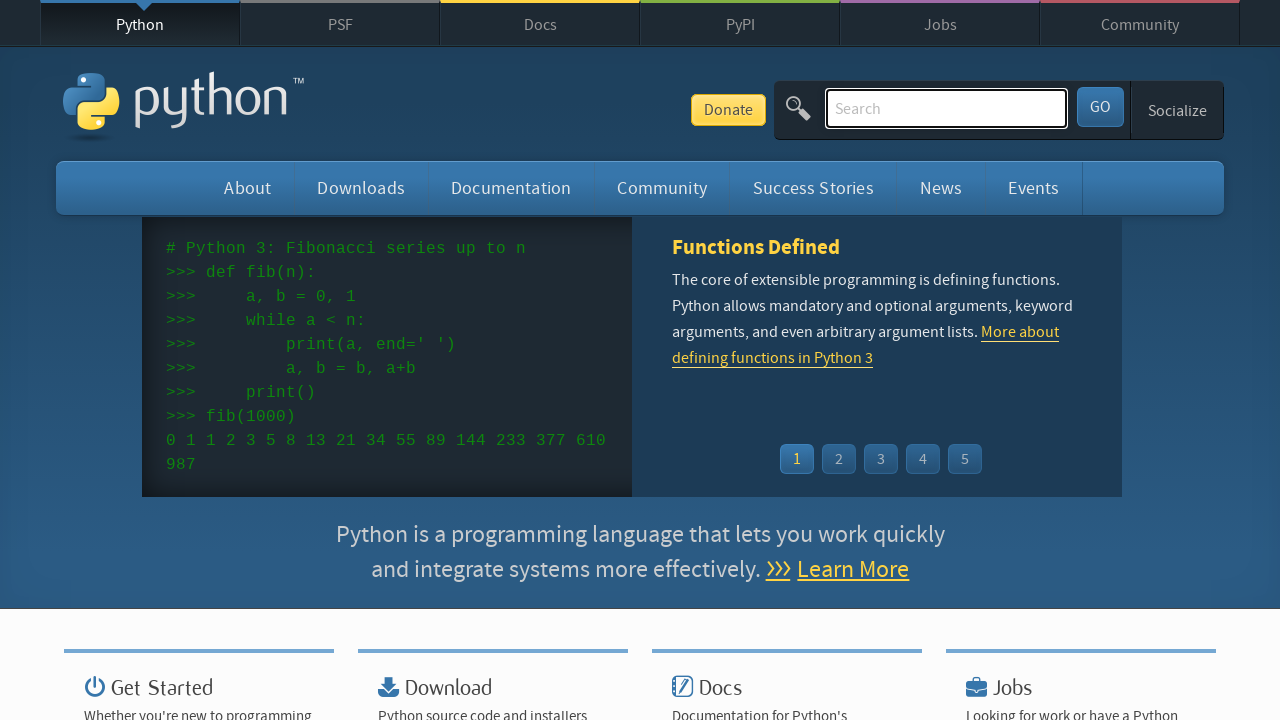

Filled search field with 'pycon' on input[name='q']
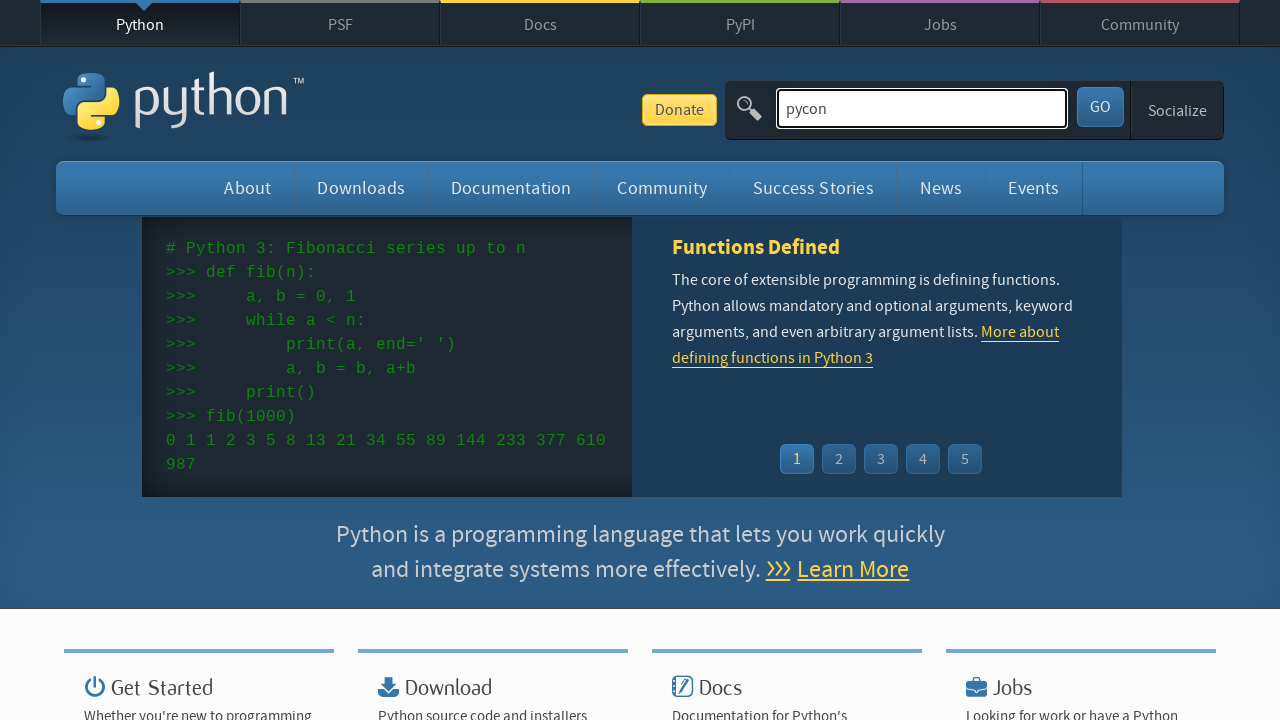

Pressed Enter to submit search for 'pycon' on input[name='q']
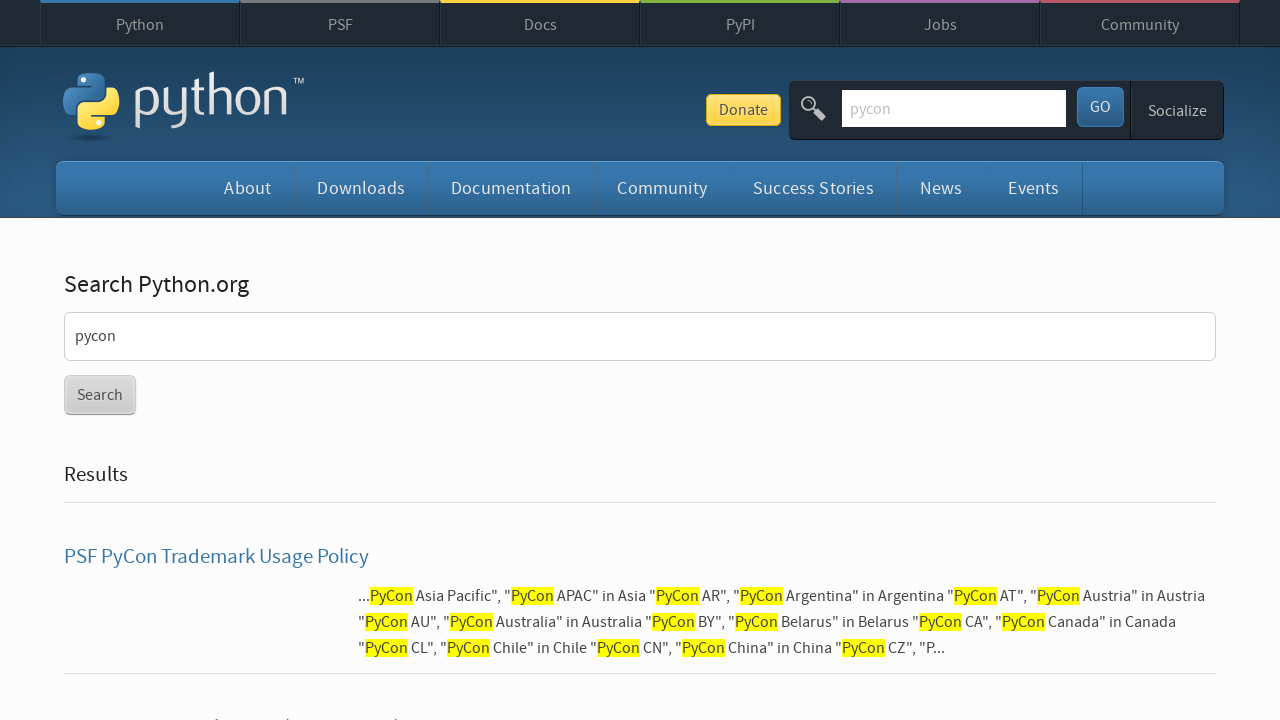

Waited for page to reach networkidle state
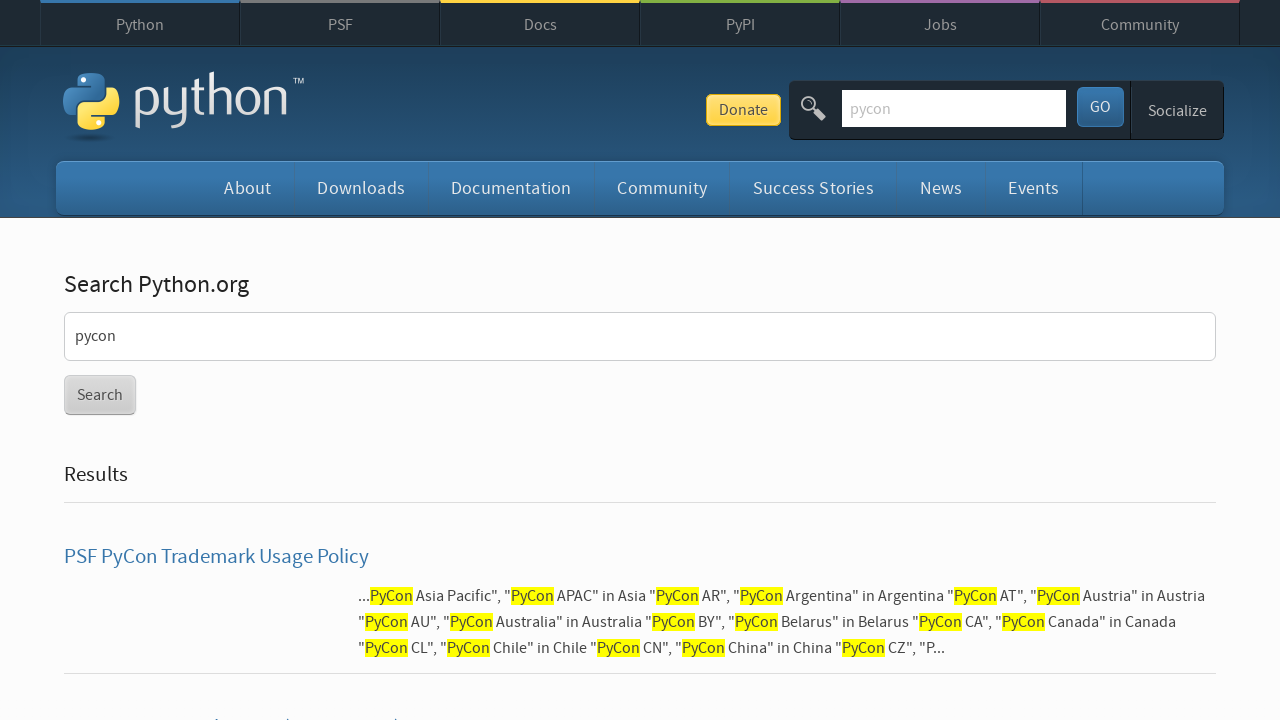

Verified that search results were returned (no 'No results found' message)
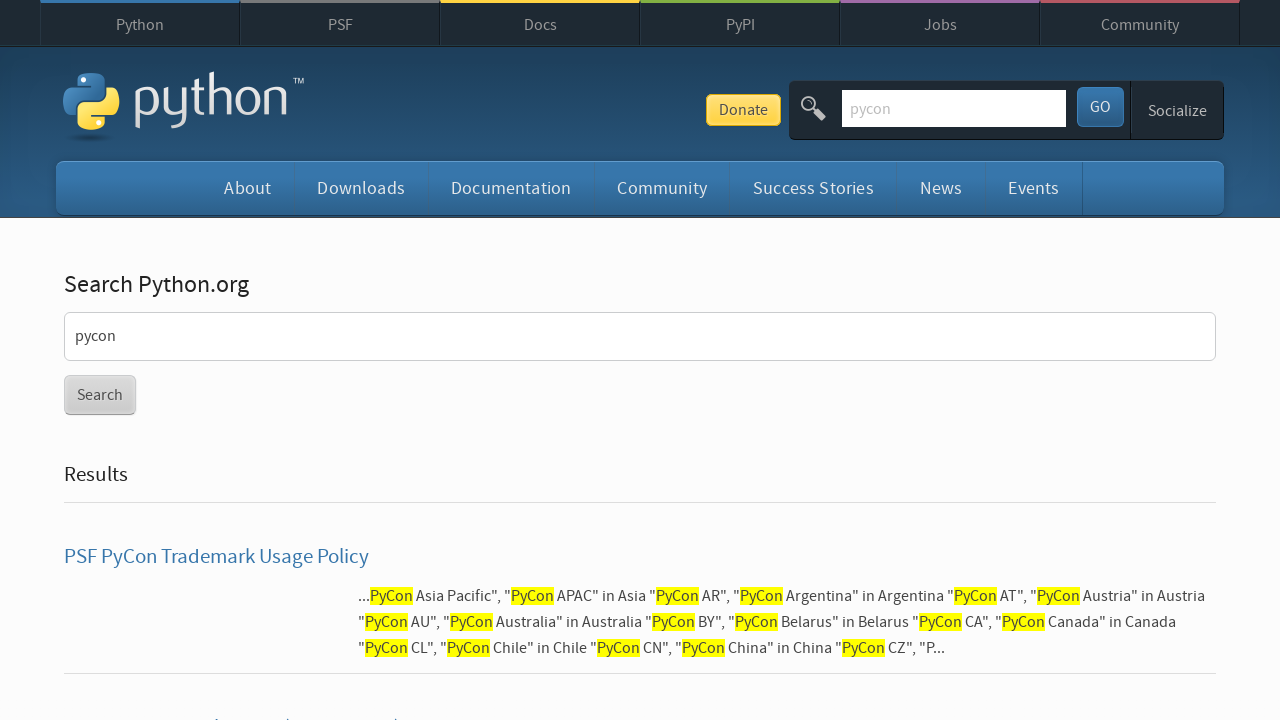

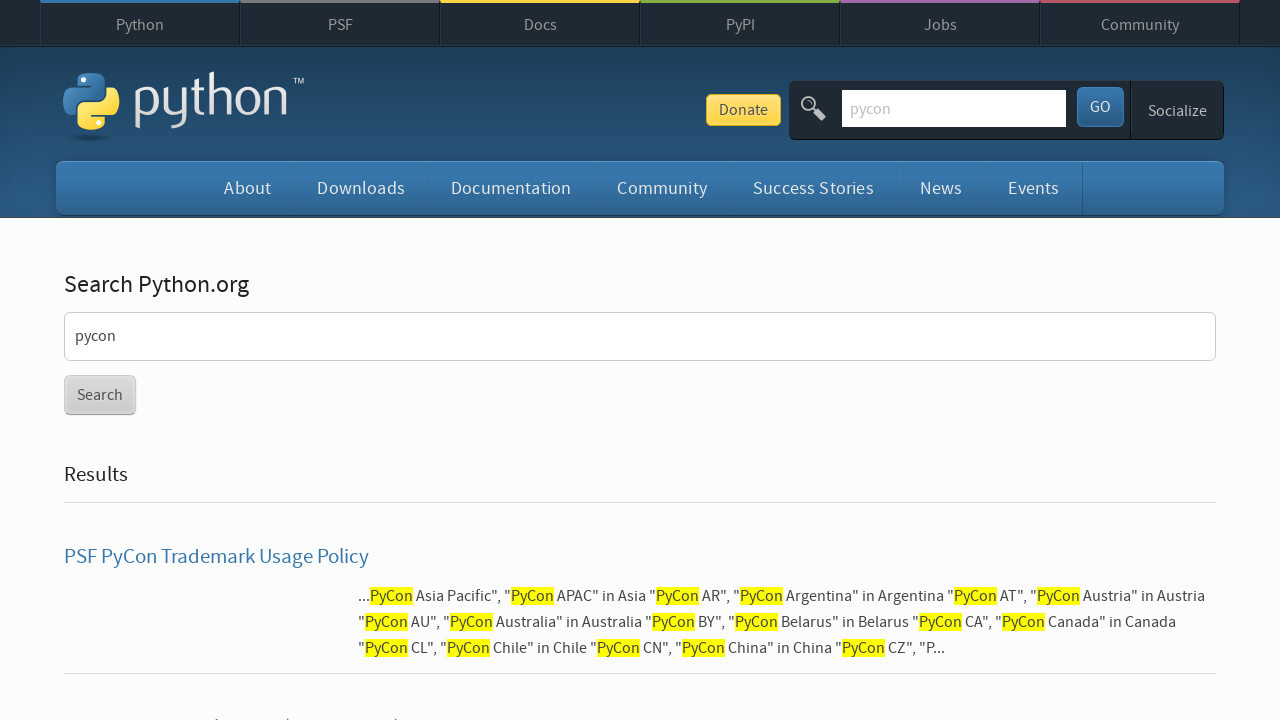